Tests the subject deletion functionality in Practice Form by entering a subject and then clicking the delete button to remove it.

Starting URL: https://demoqa.com/

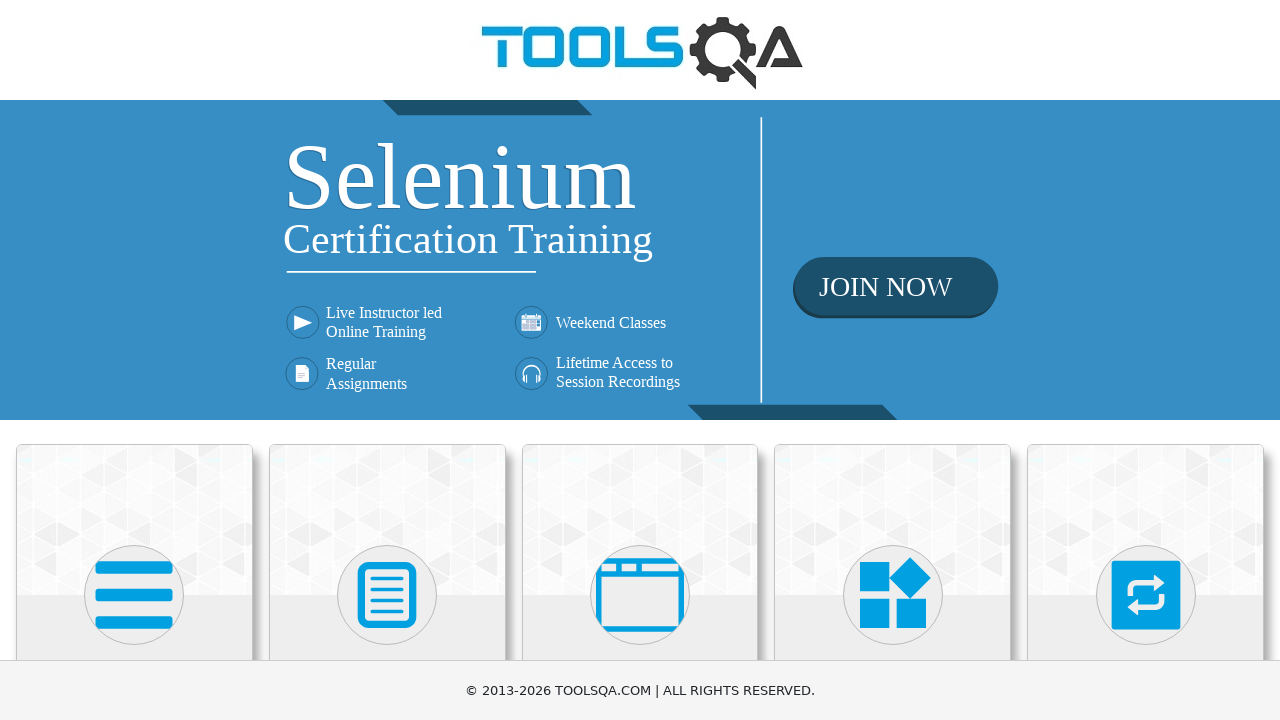

Clicked on Forms section at (387, 360) on text=Forms
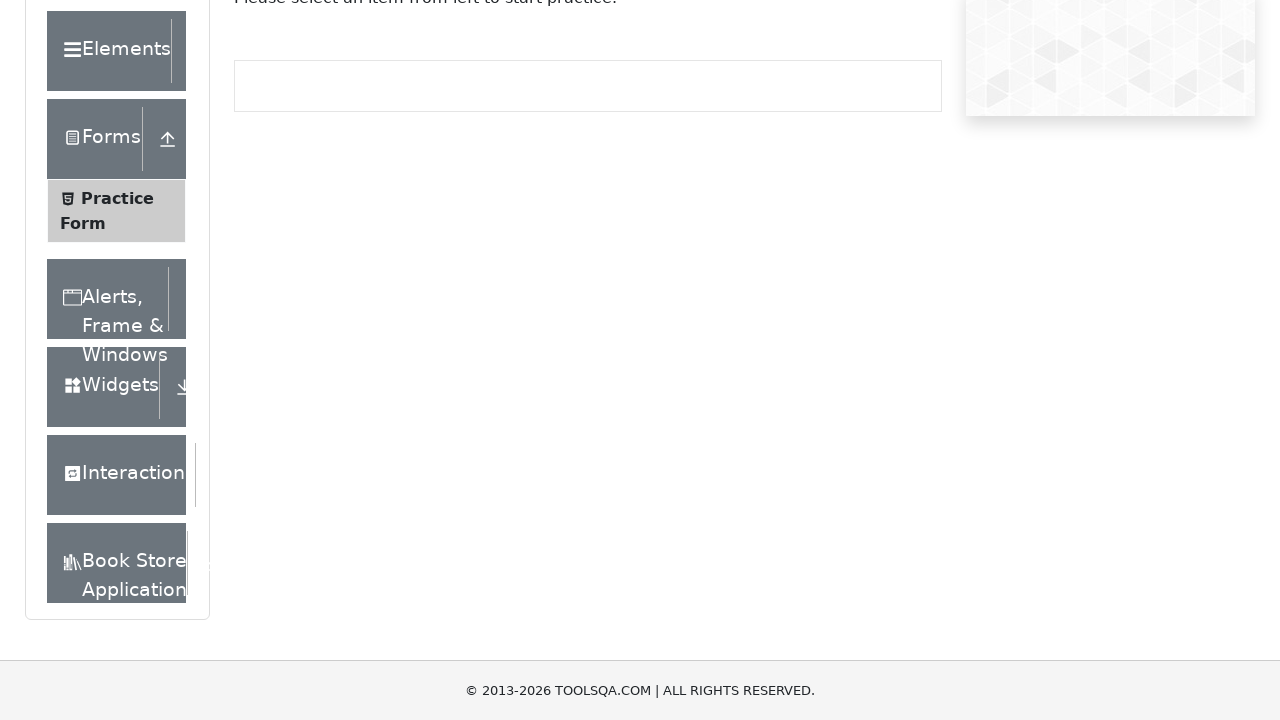

Clicked on Practice Form in left navigation at (117, 336) on text=Practice Form
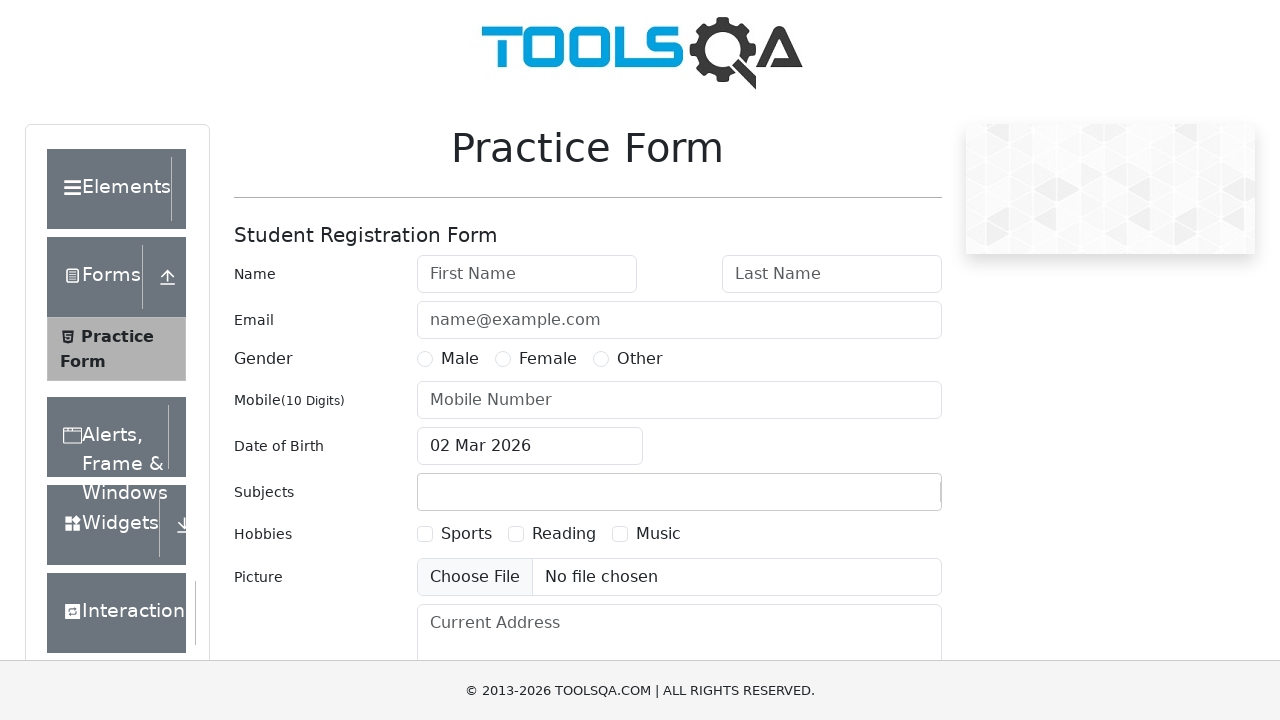

Entered 'English' in subjects input field on #subjectsInput
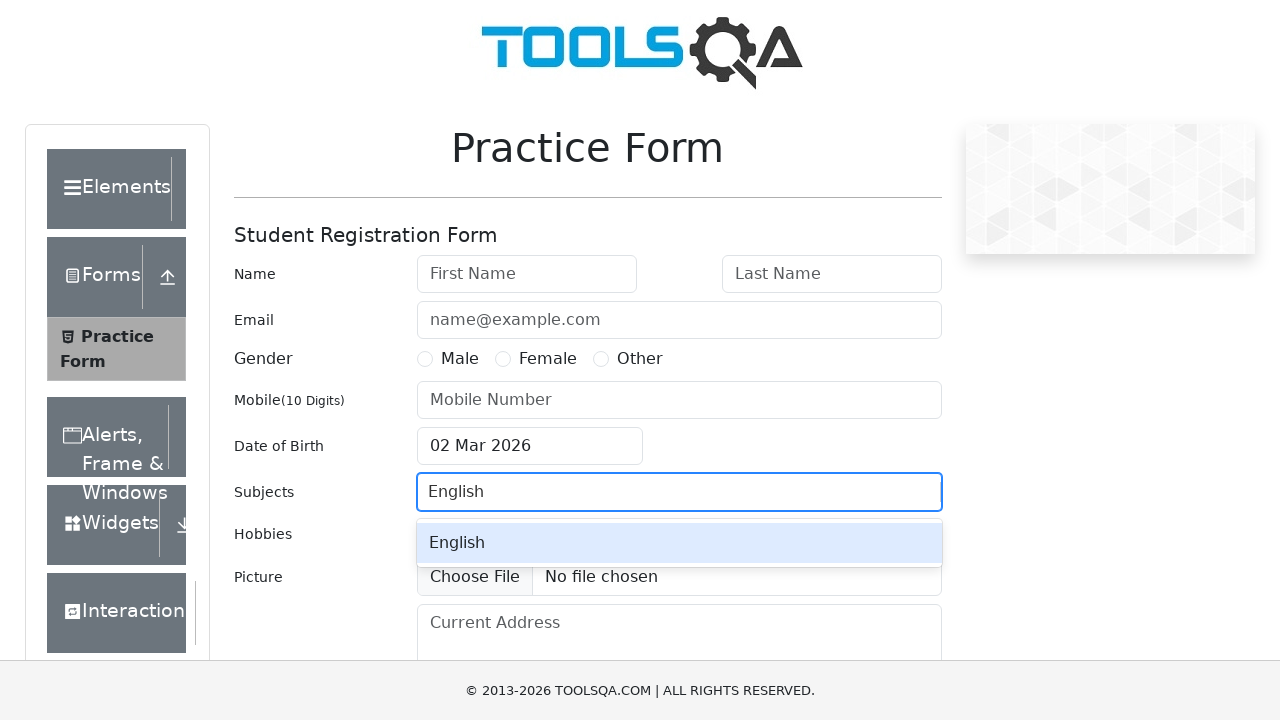

Pressed Enter to confirm subject entry
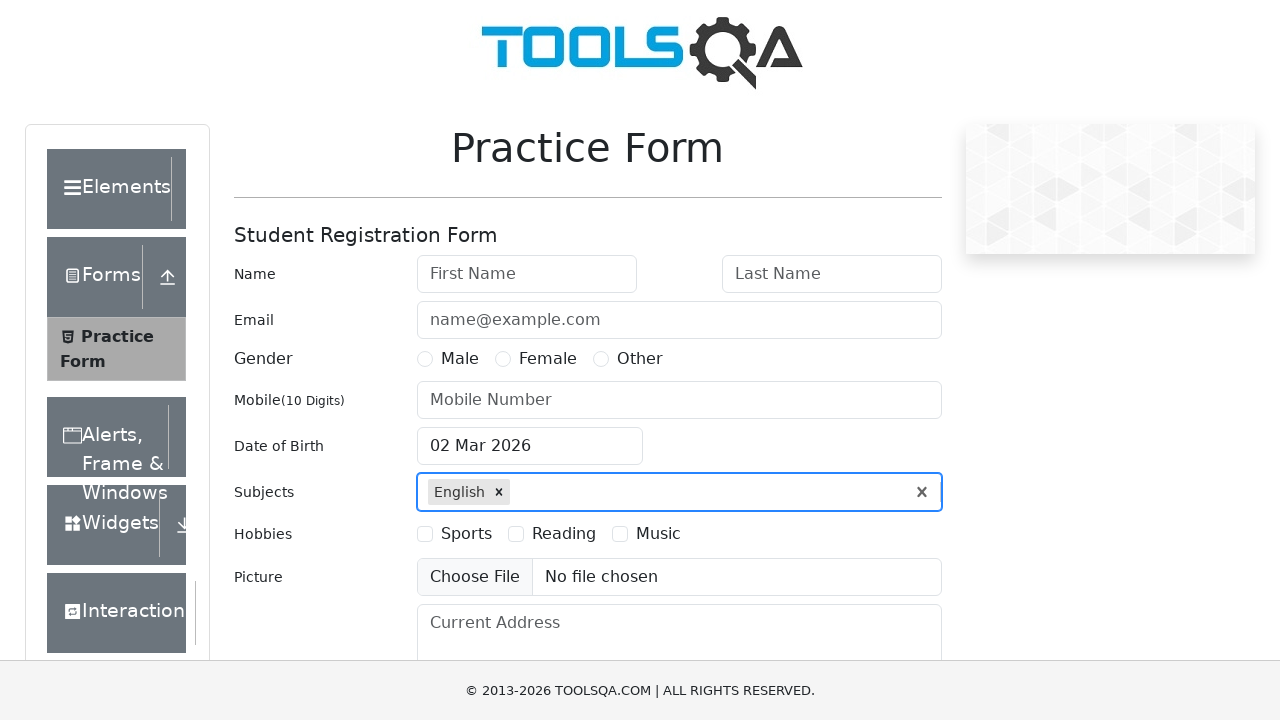

Subject tag appeared in the form
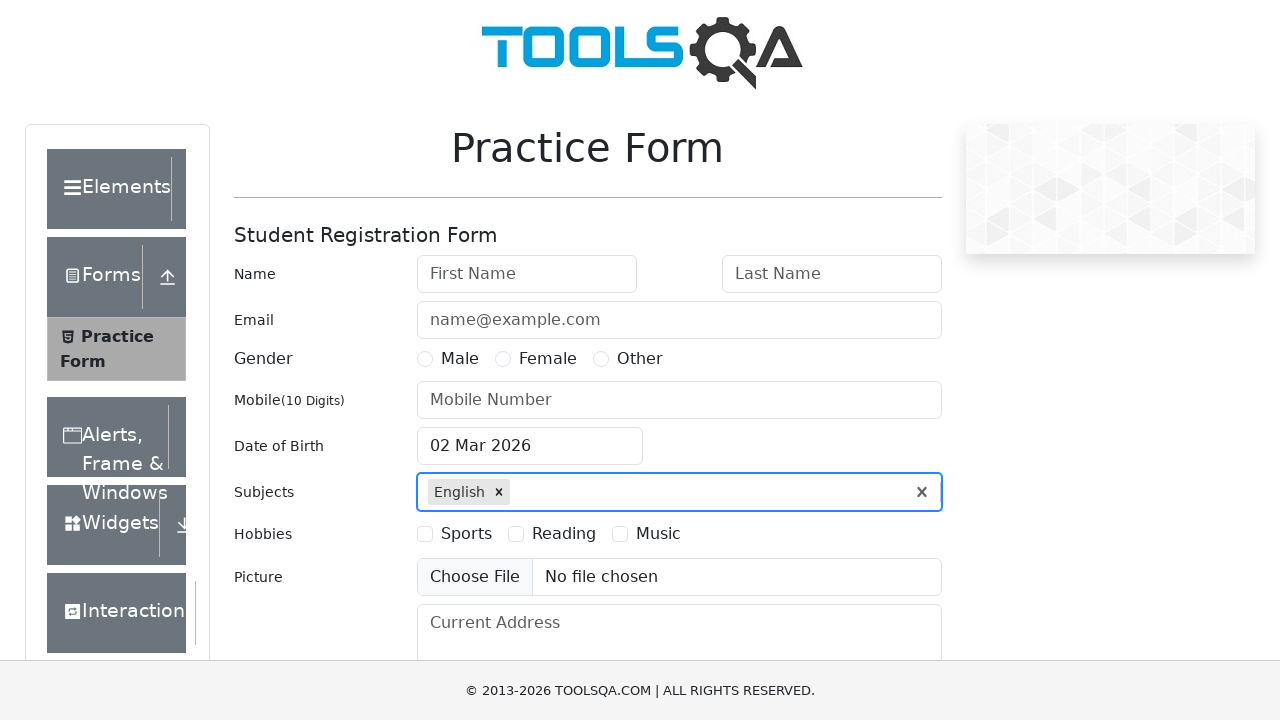

Clicked delete button to remove the subject tag at (499, 492) on .subjects-auto-complete__multi-value__remove
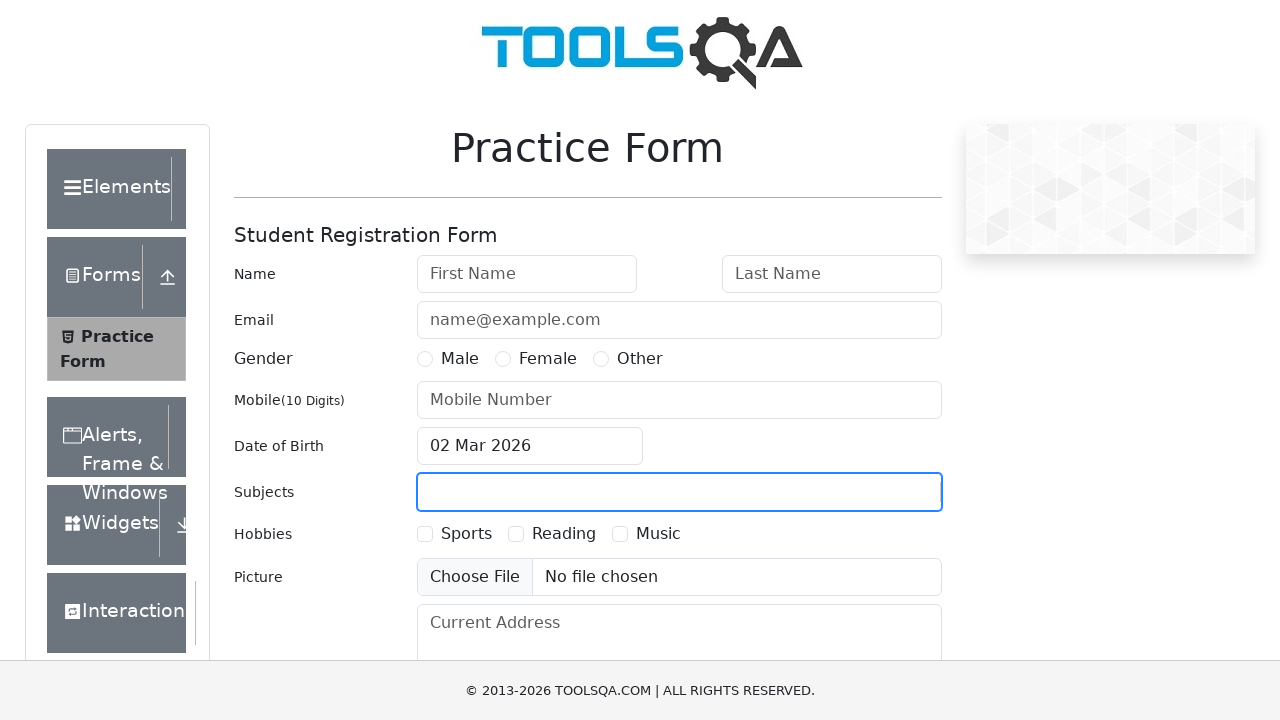

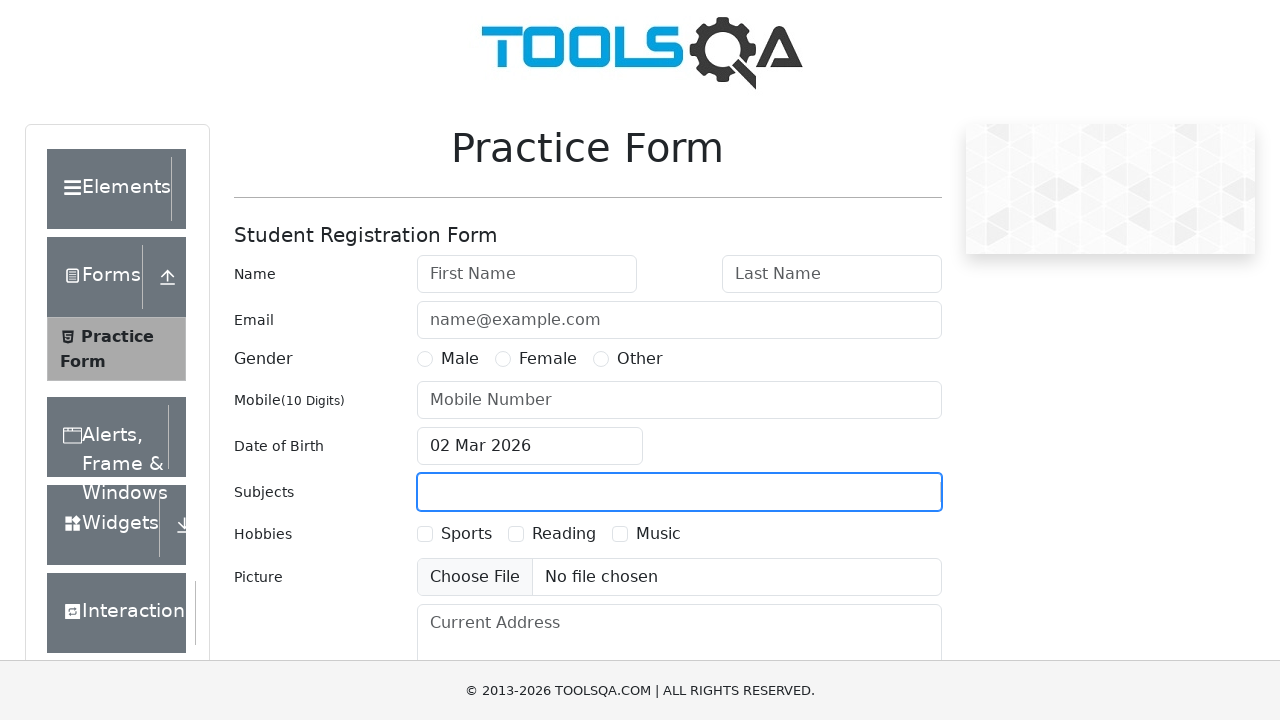